Tests the download link functionality on W3Schools by switching to an iframe and clicking a download link

Starting URL: https://www.w3schools.com/tags/tryit.asp?filename=tryhtml5_a_download

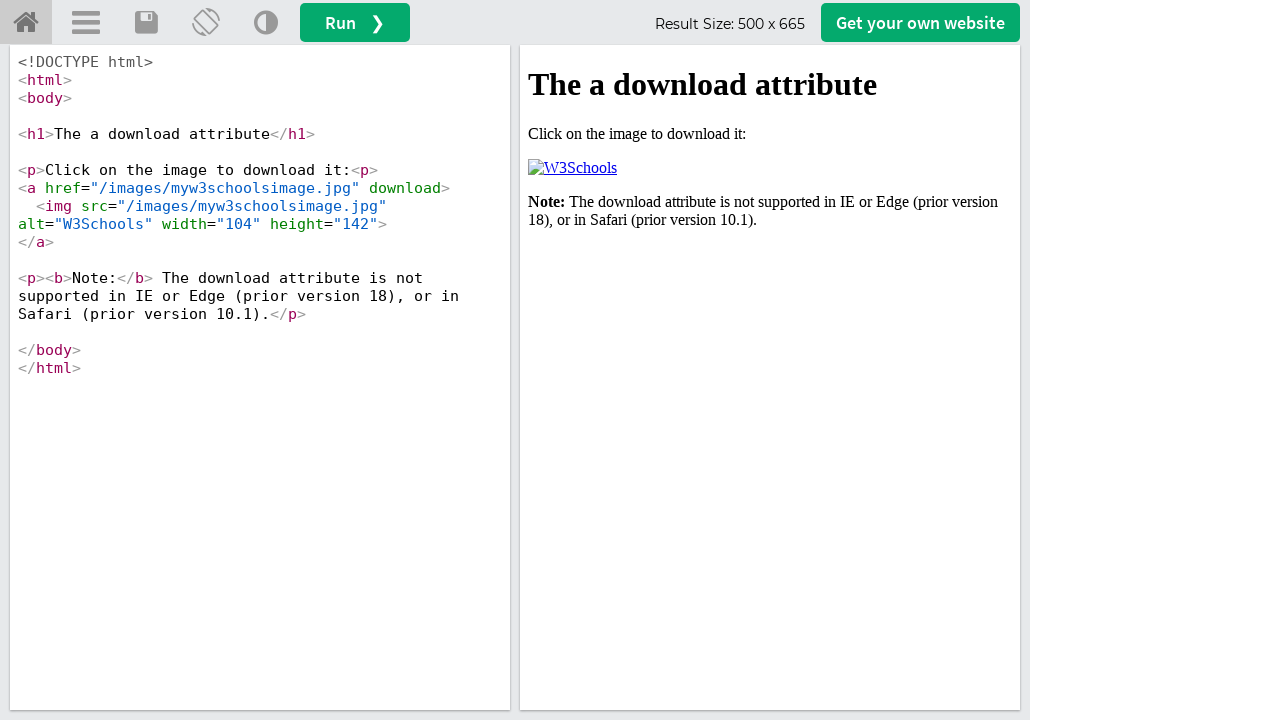

Located iframe with ID 'iframeResult'
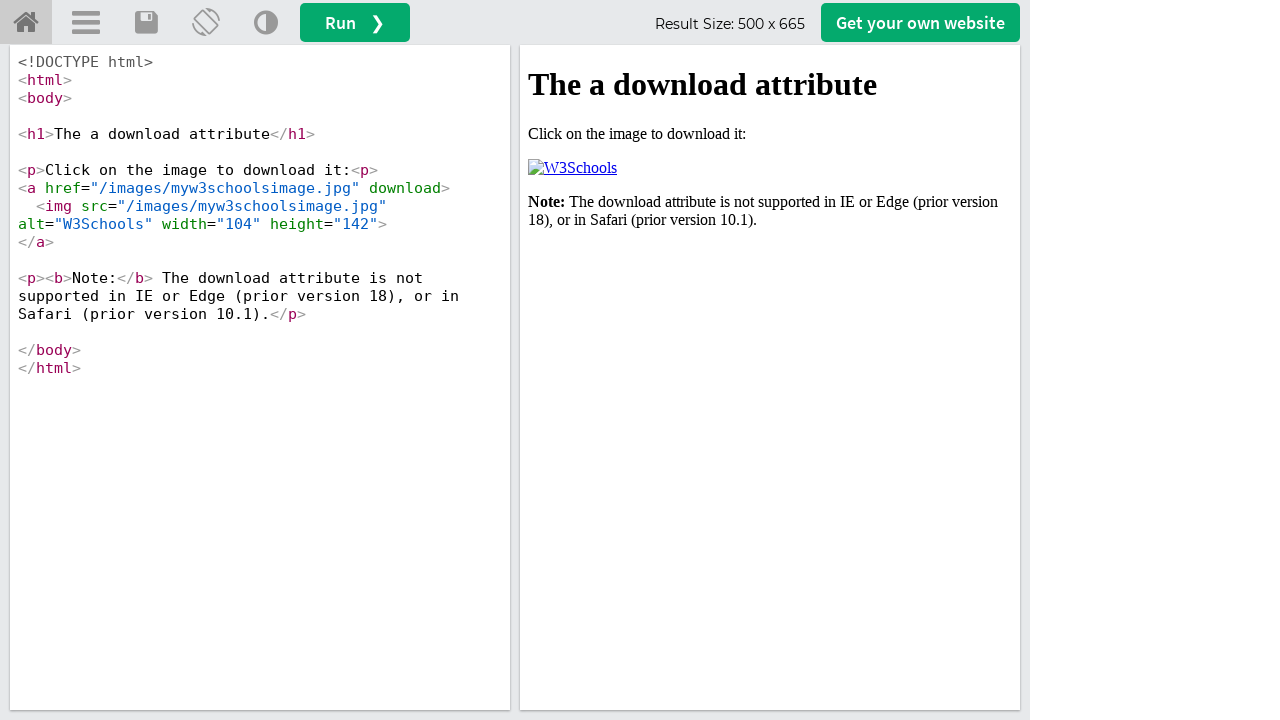

Clicked download link within the iframe at (572, 168) on #iframeResult >> internal:control=enter-frame >> xpath=/html/body/p[2]/a
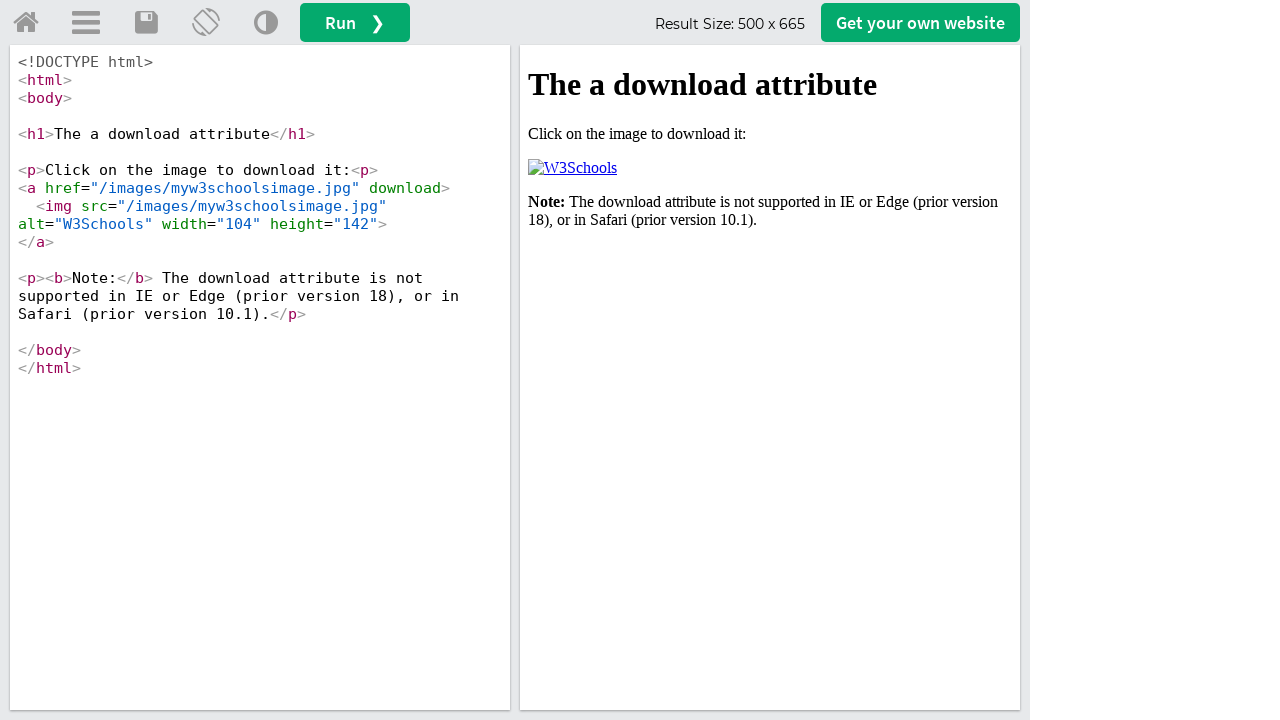

Waited 3 seconds for download to complete
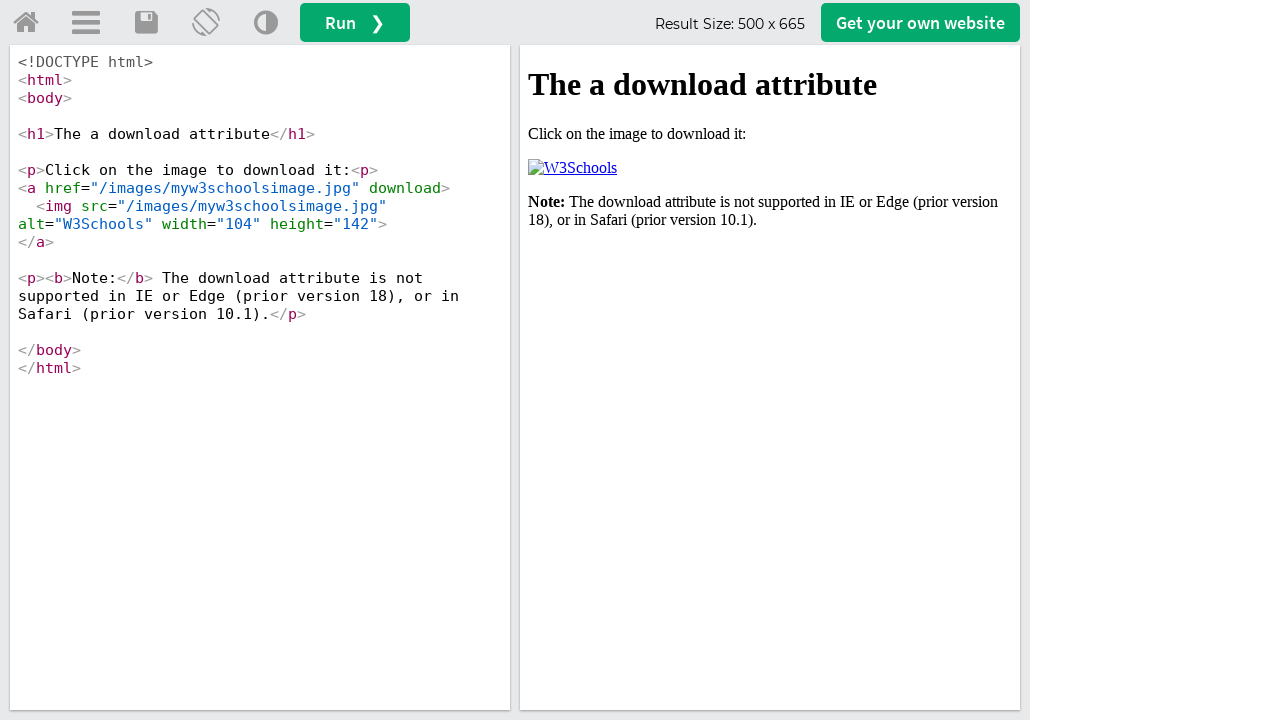

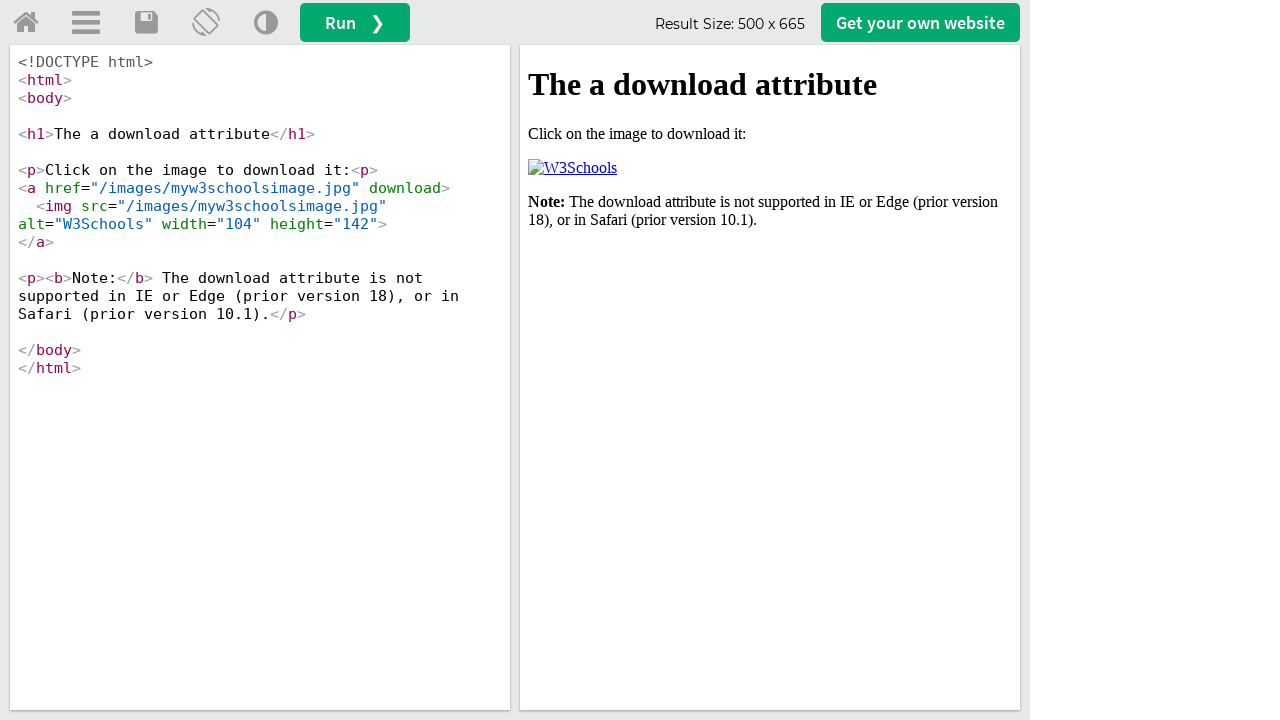